Tests dropdown selection functionality on a registration form by selecting different skills using various selection methods

Starting URL: http://demo.automationtesting.in/Register.html

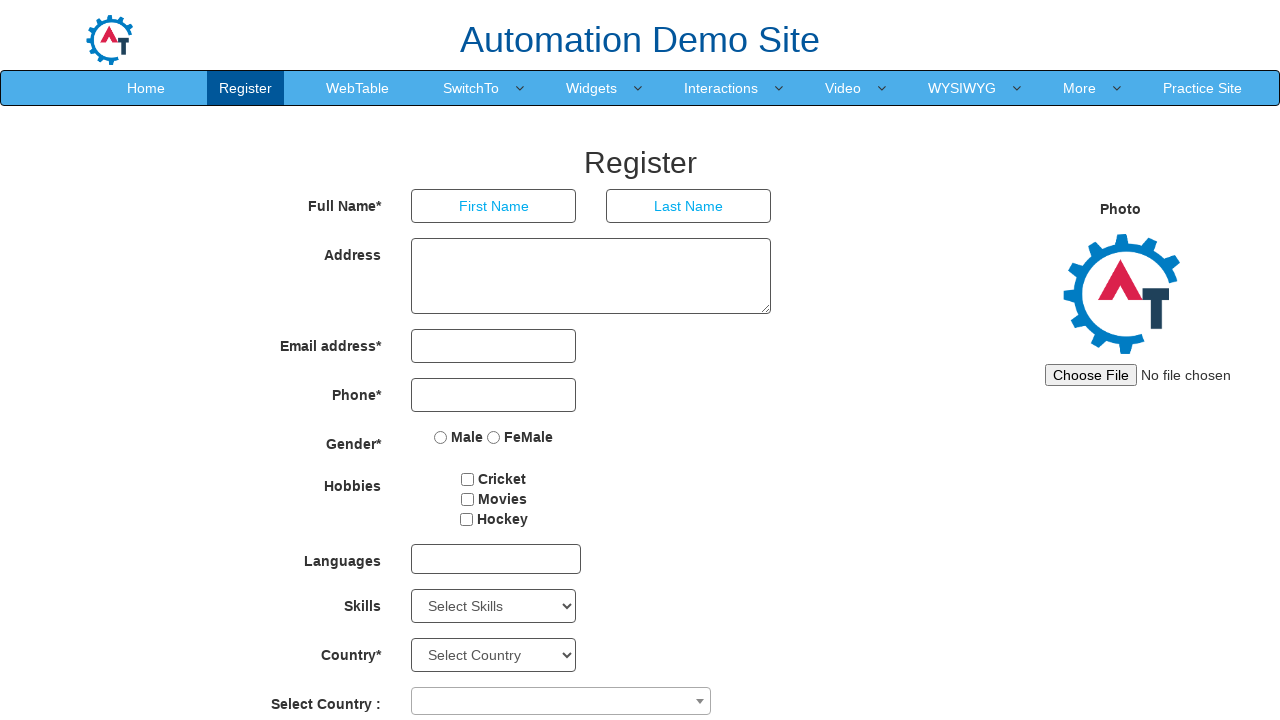

Located Skills dropdown element
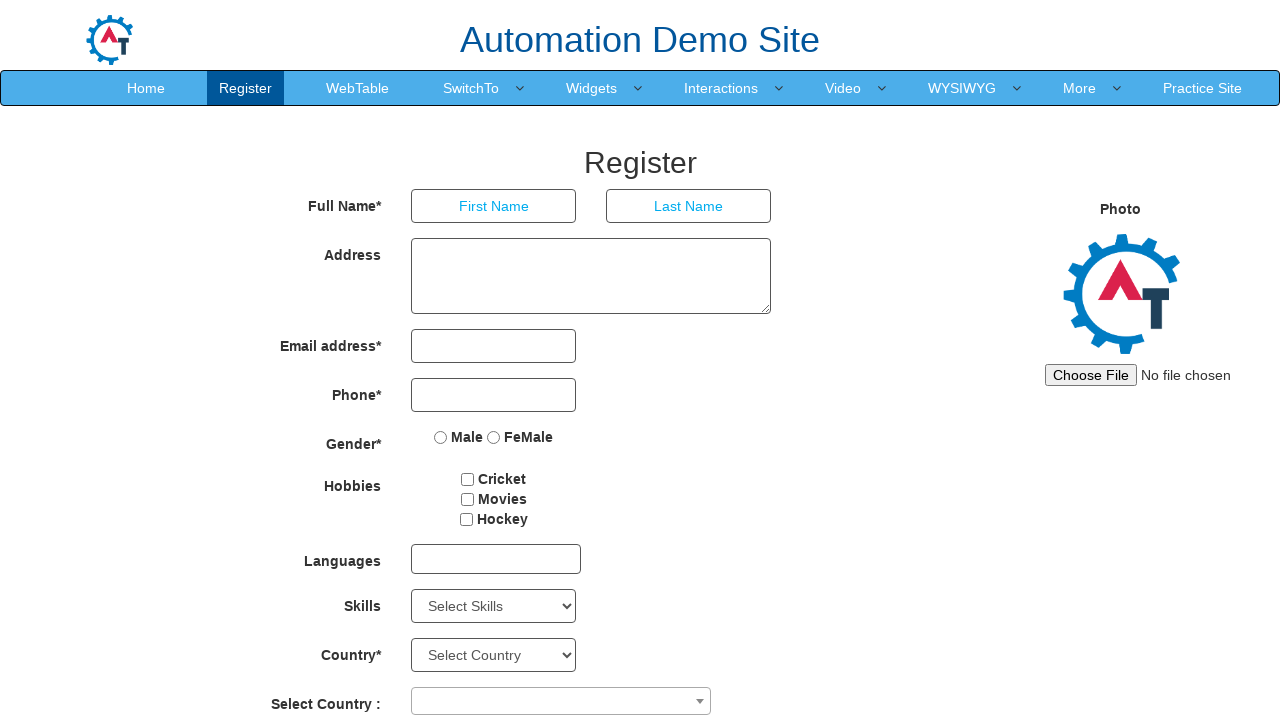

Retrieved all options from Skills dropdown
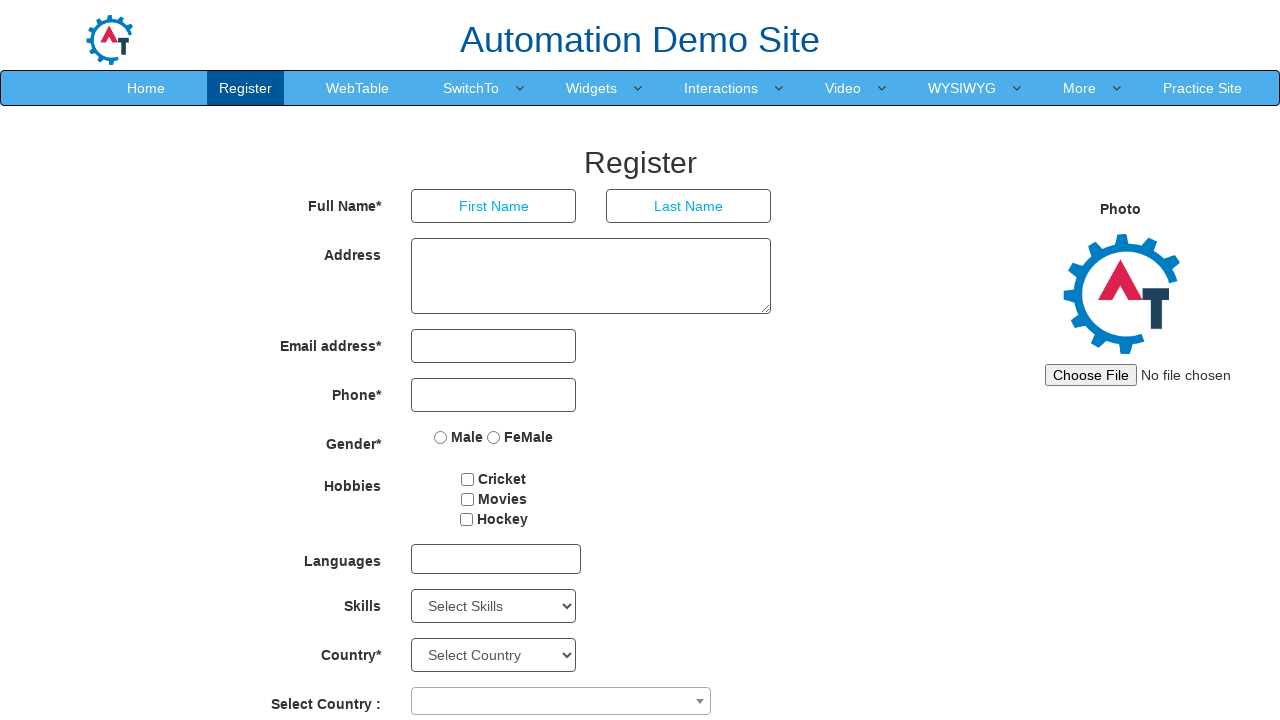

Printed all available skill options
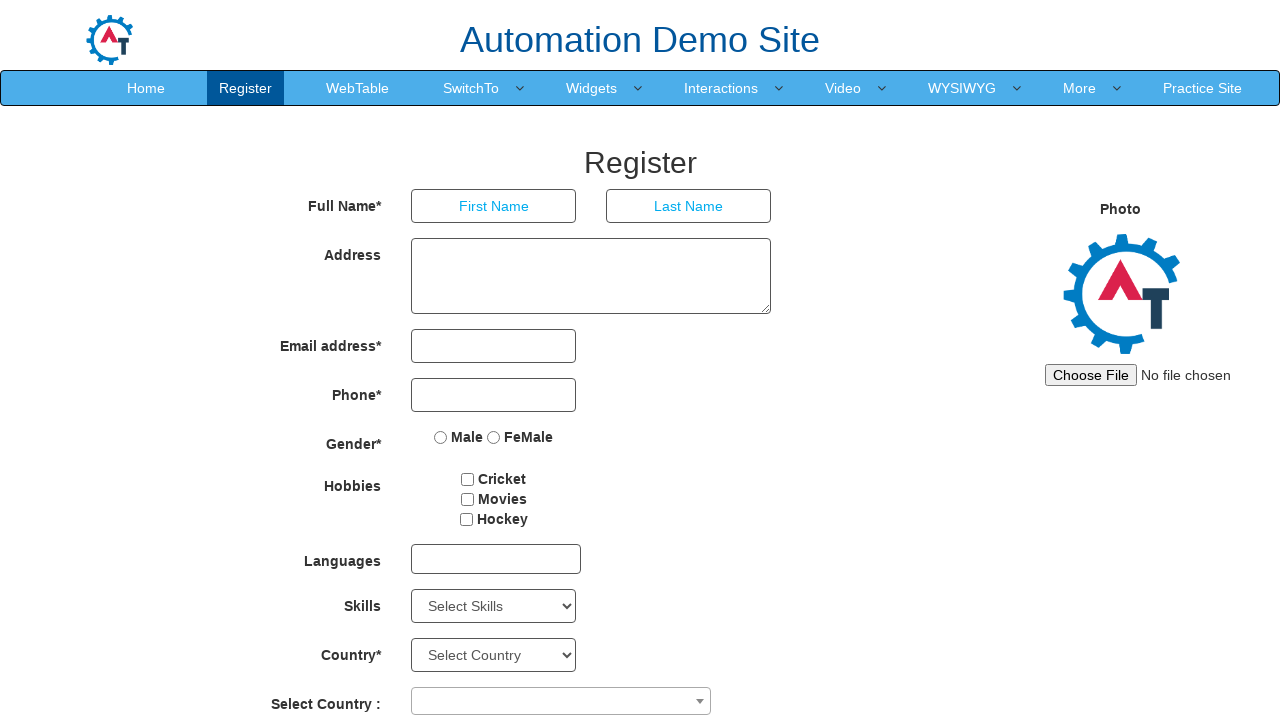

Selected skill by index (second option) on #Skills
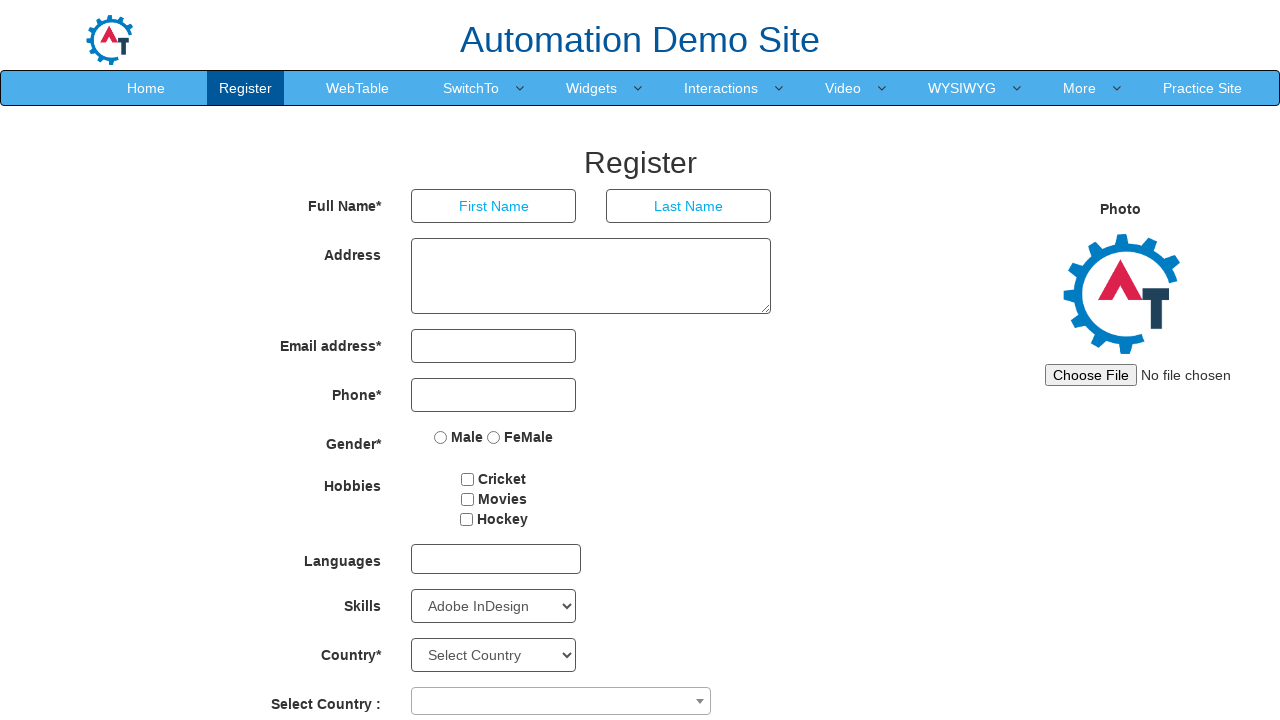

Retrieved selected option text: Adobe InDesign
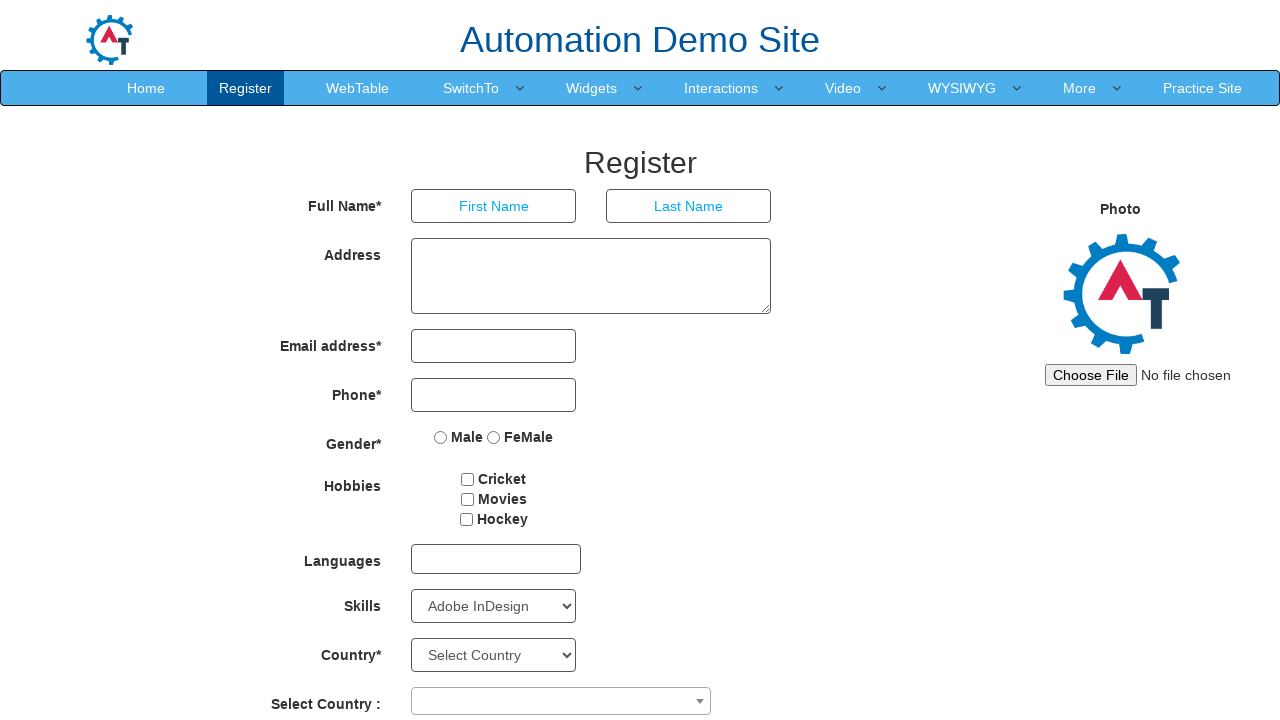

Waited 2 seconds between selections
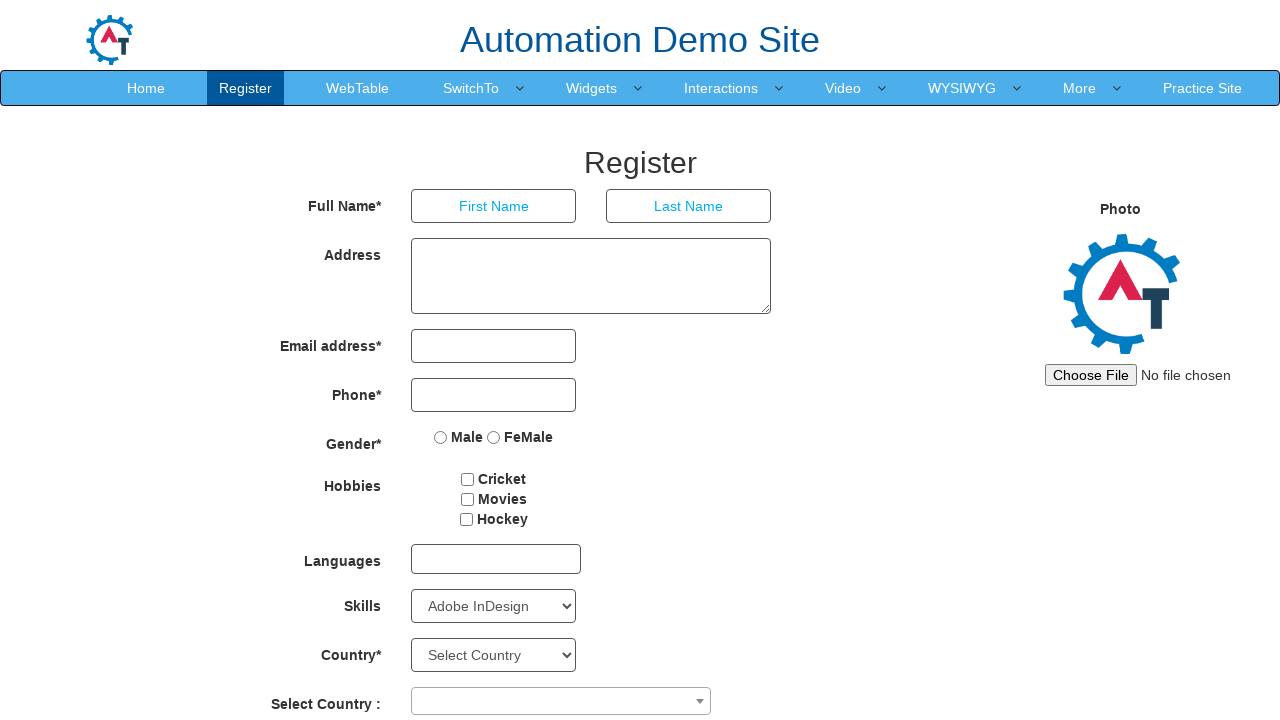

Selected skill by value (Adobe Photoshop) on #Skills
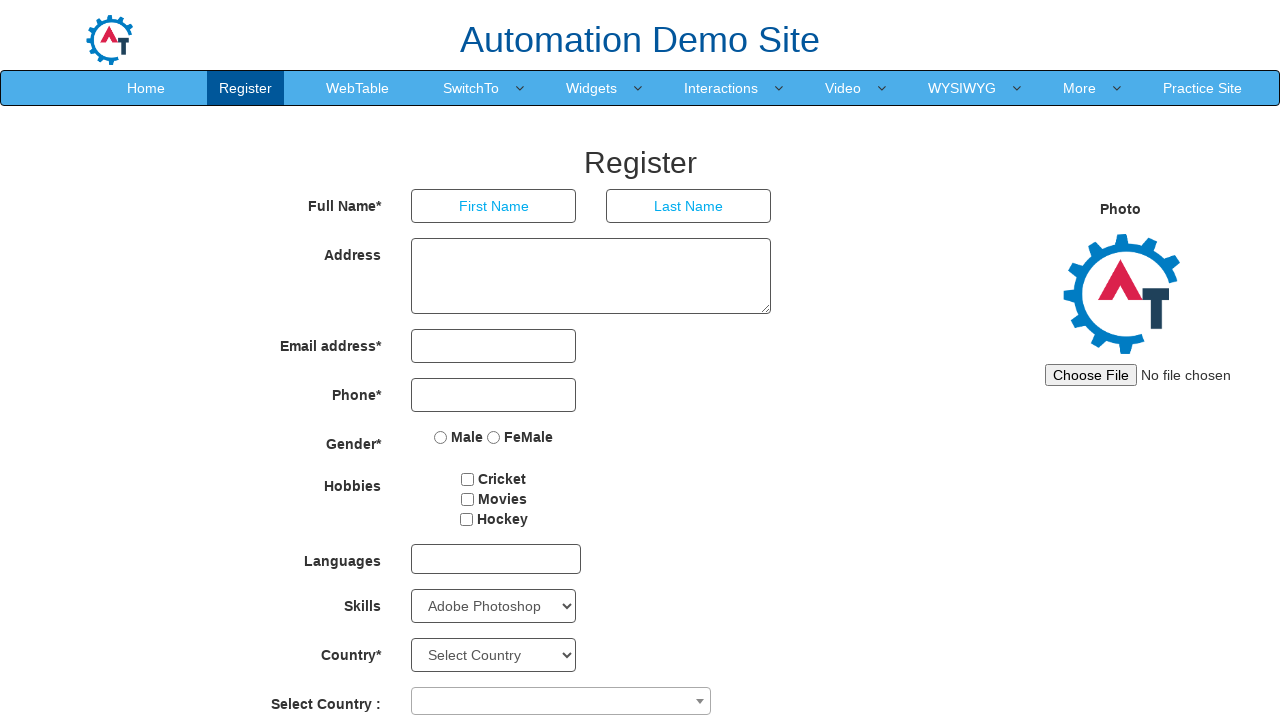

Retrieved selected option text: Adobe Photoshop
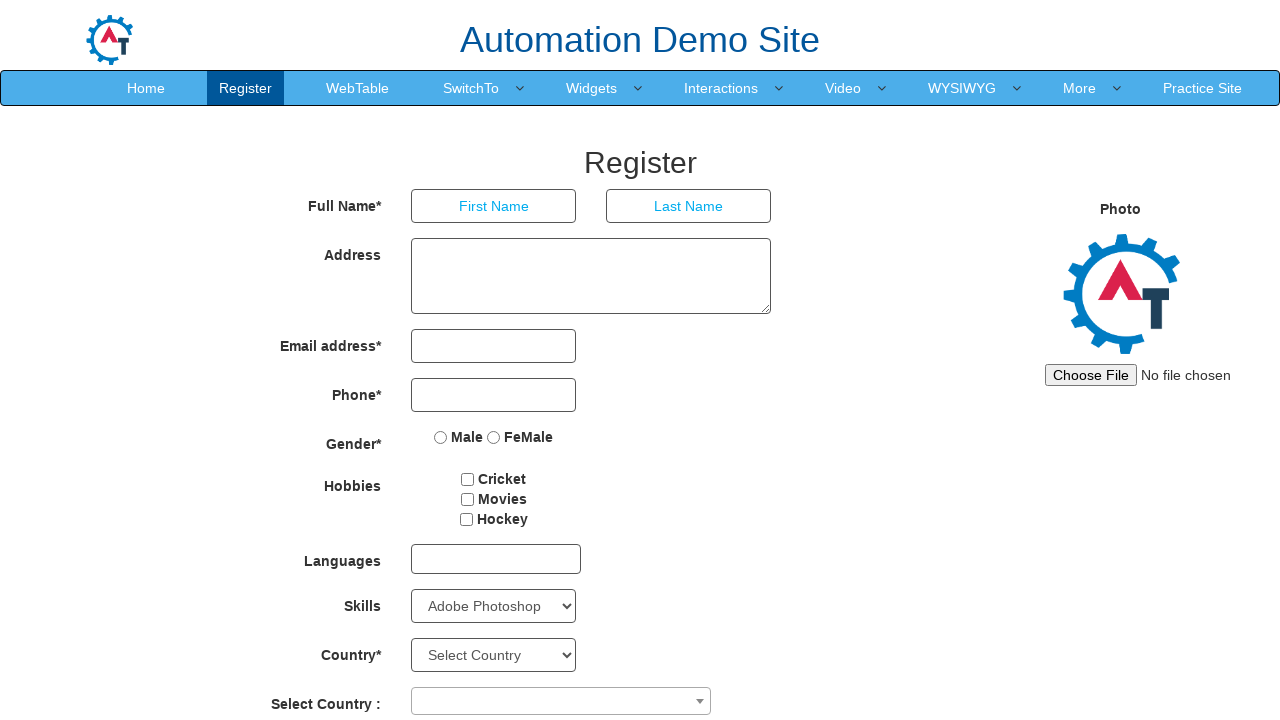

Waited 2 seconds between selections
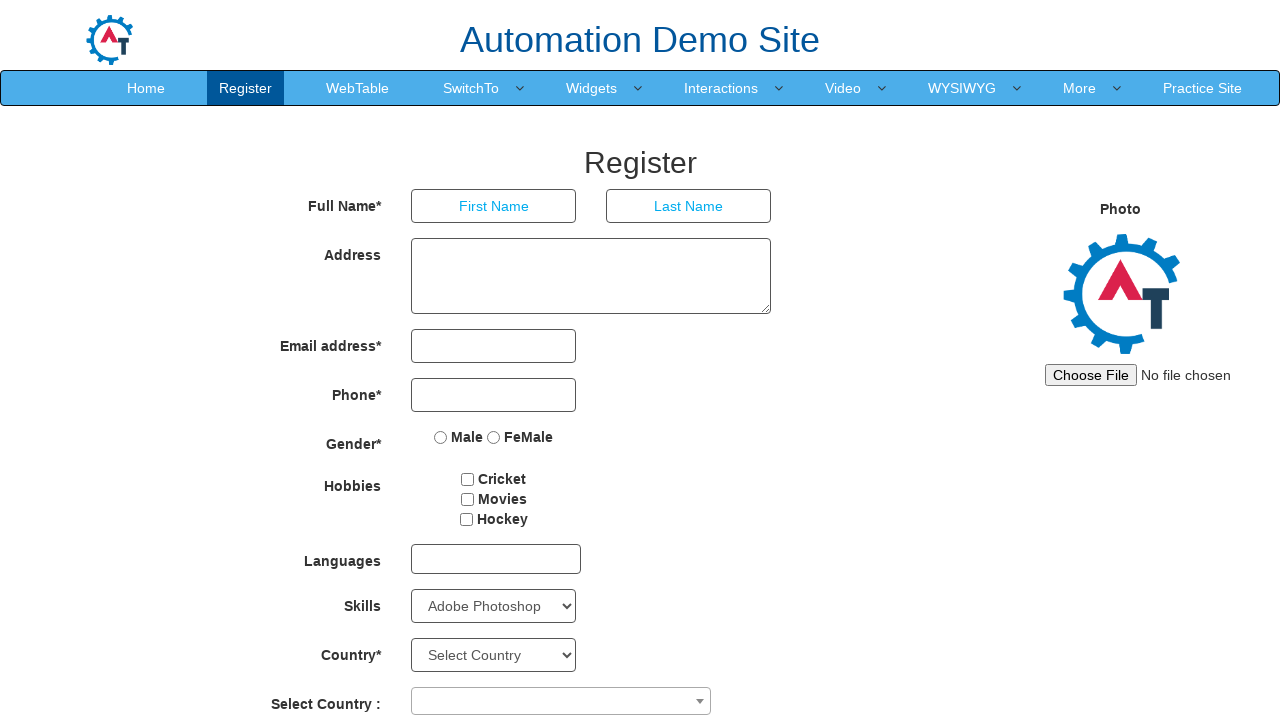

Selected skill by visible text (APIs) on #Skills
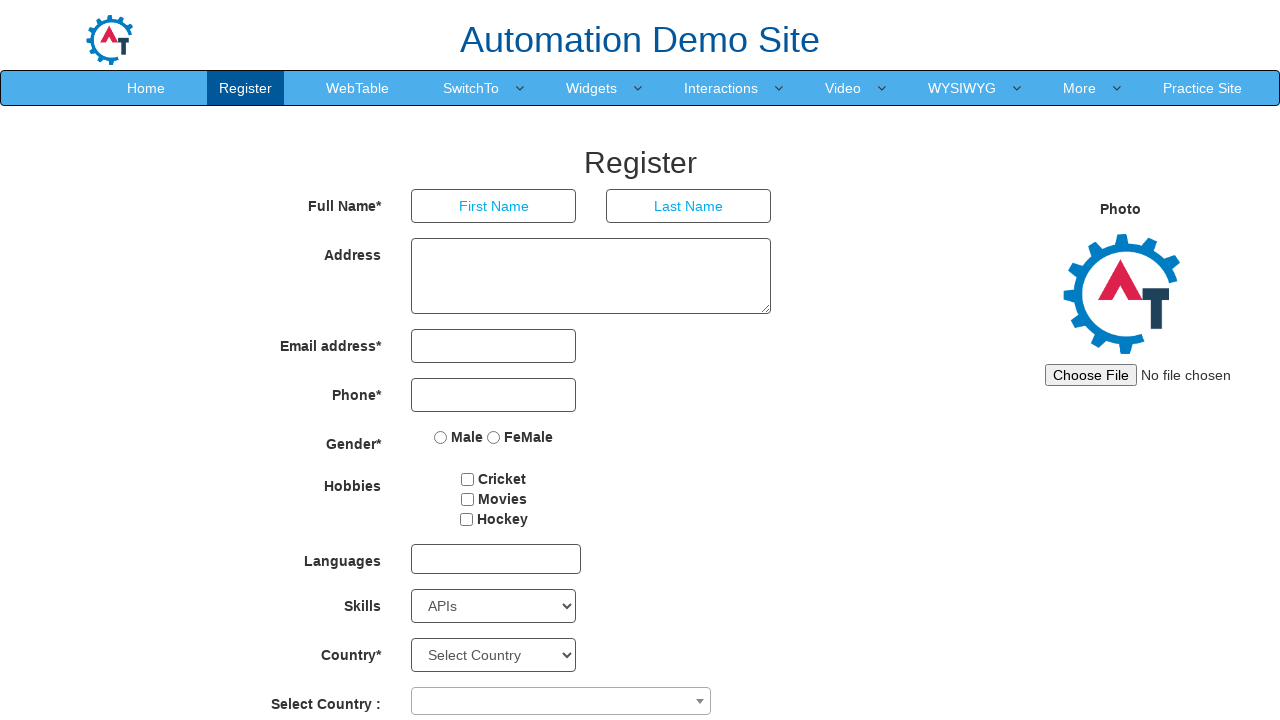

Retrieved selected option text: APIs
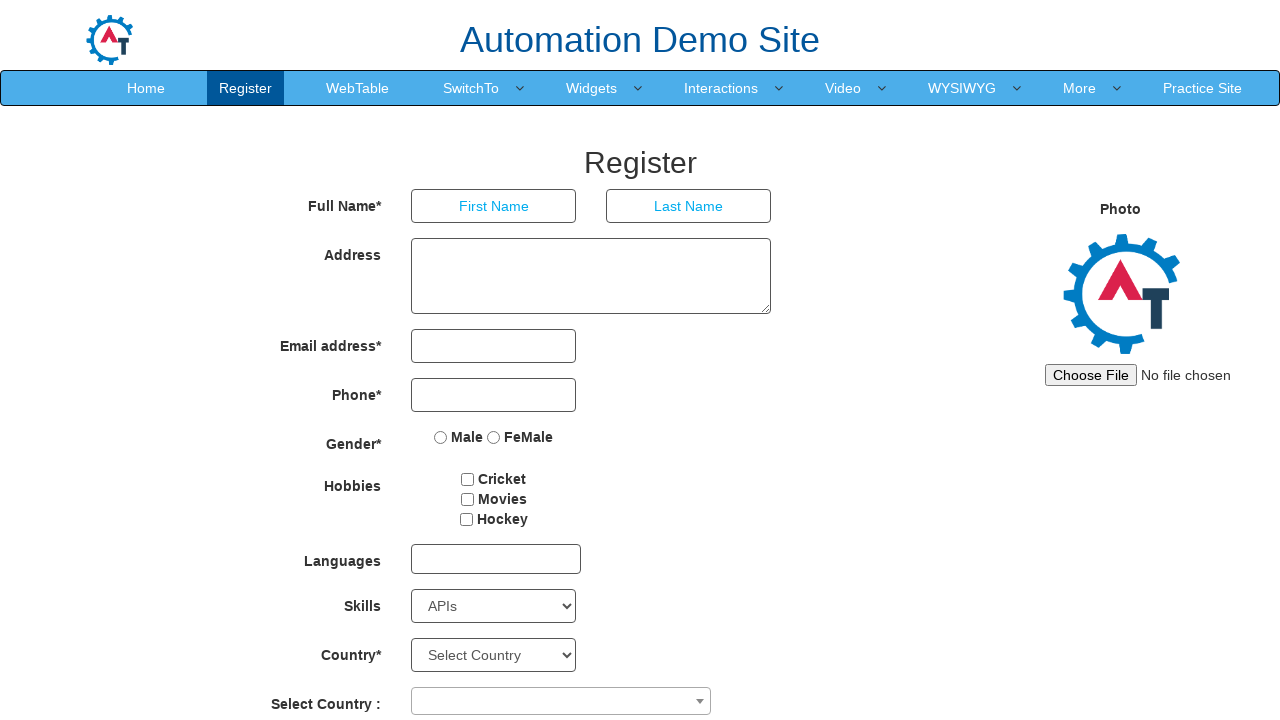

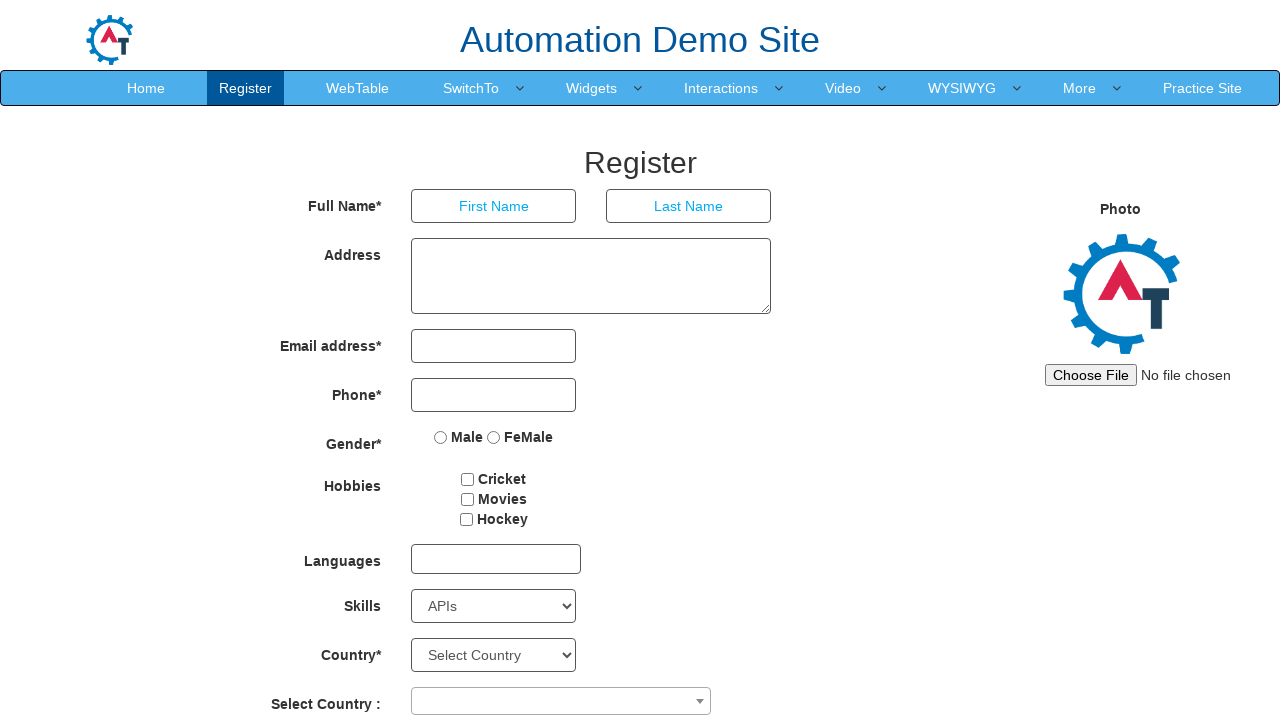